Tests dynamic loading by clicking a start button and verifying that "Hello World!" text appears after the loading completes

Starting URL: https://automationfc.github.io/dynamic-loading/

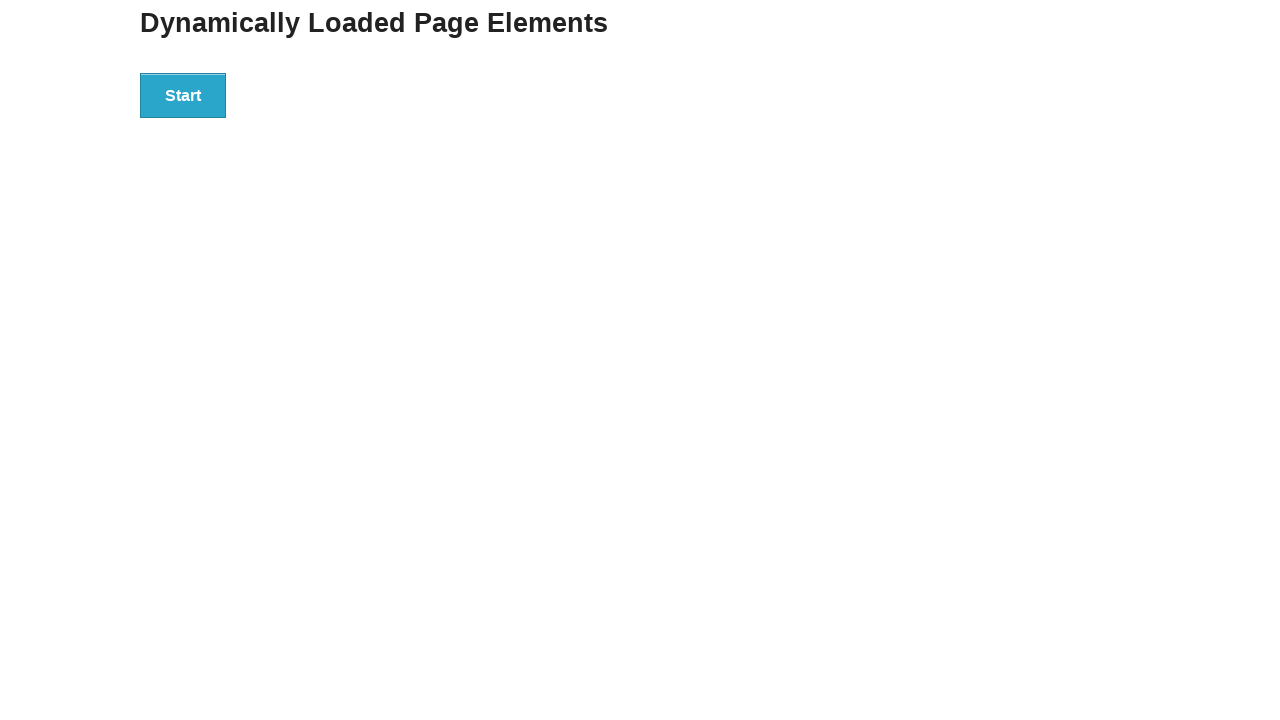

Clicked the start button to trigger dynamic loading at (183, 95) on div#start > button
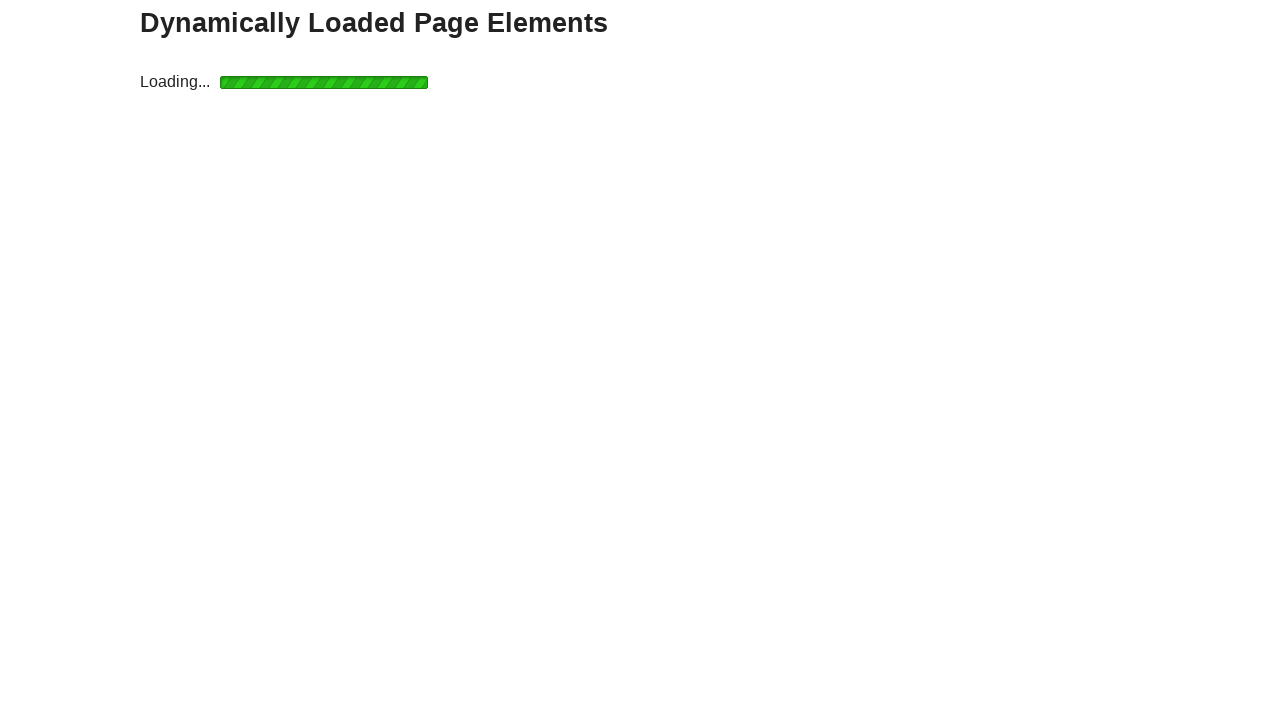

Waited for the welcome text element to load
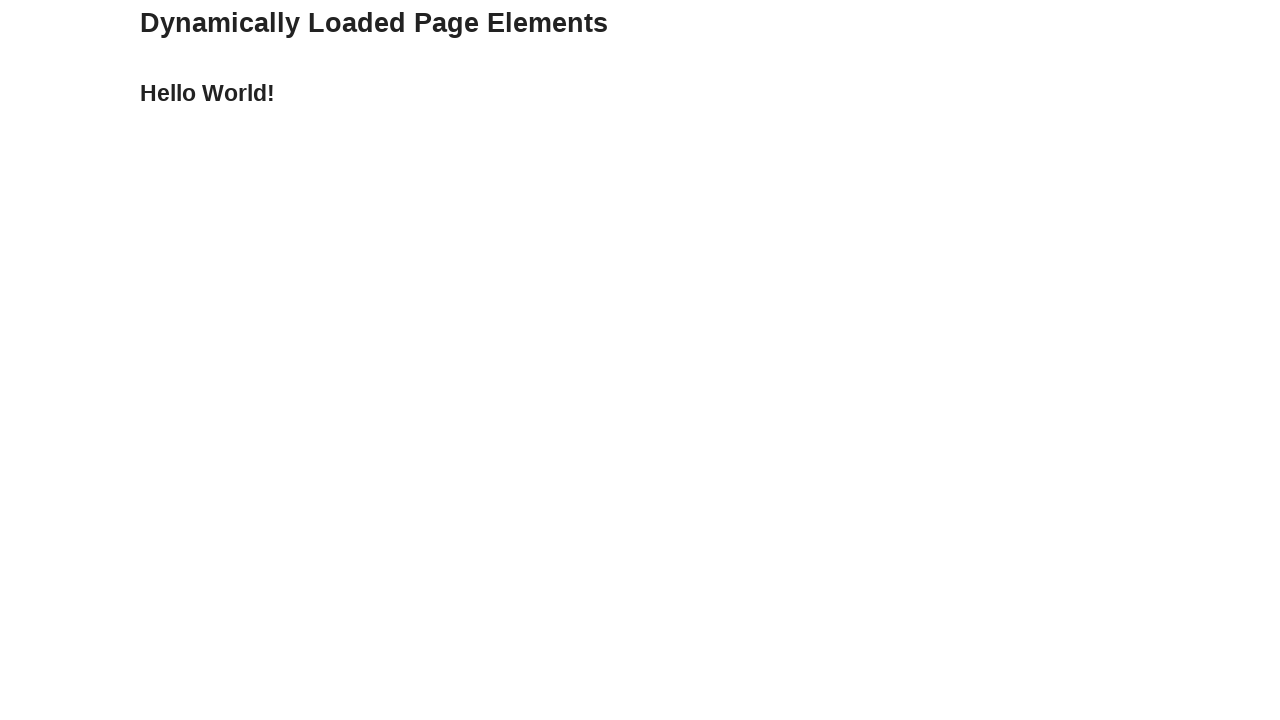

Located the welcome text element
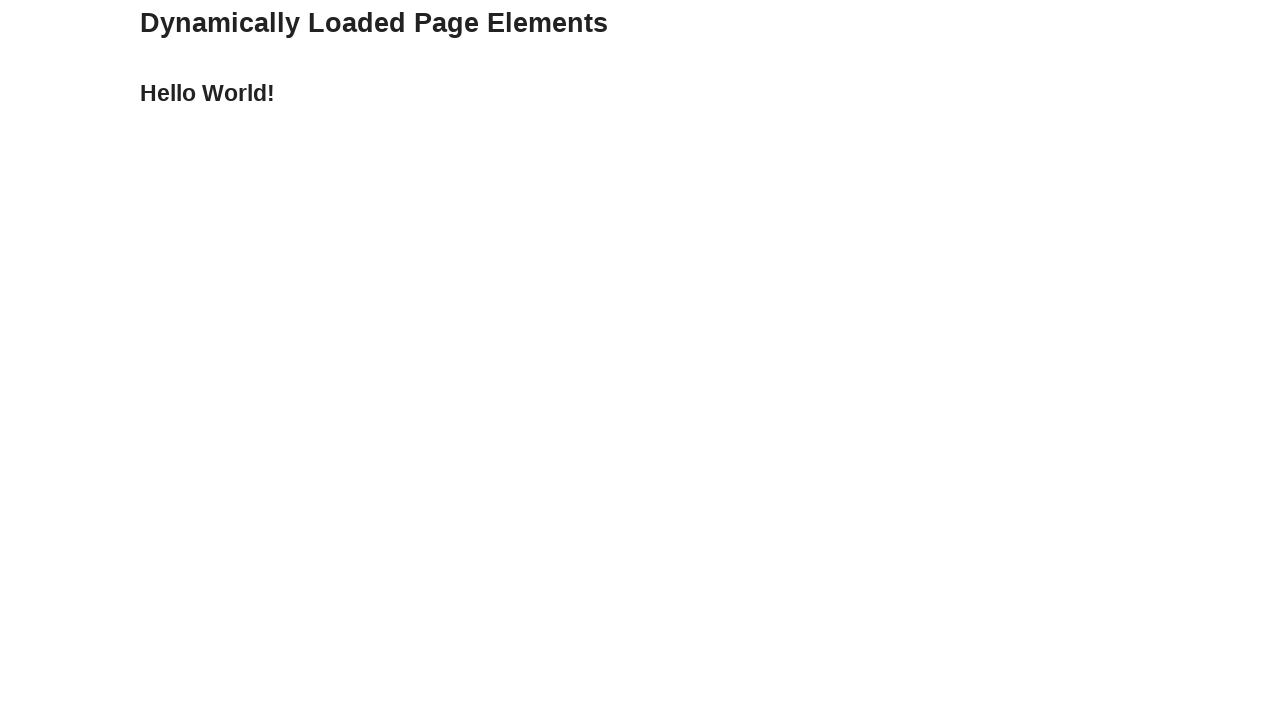

Verified that 'Hello World!' text appears after loading completes
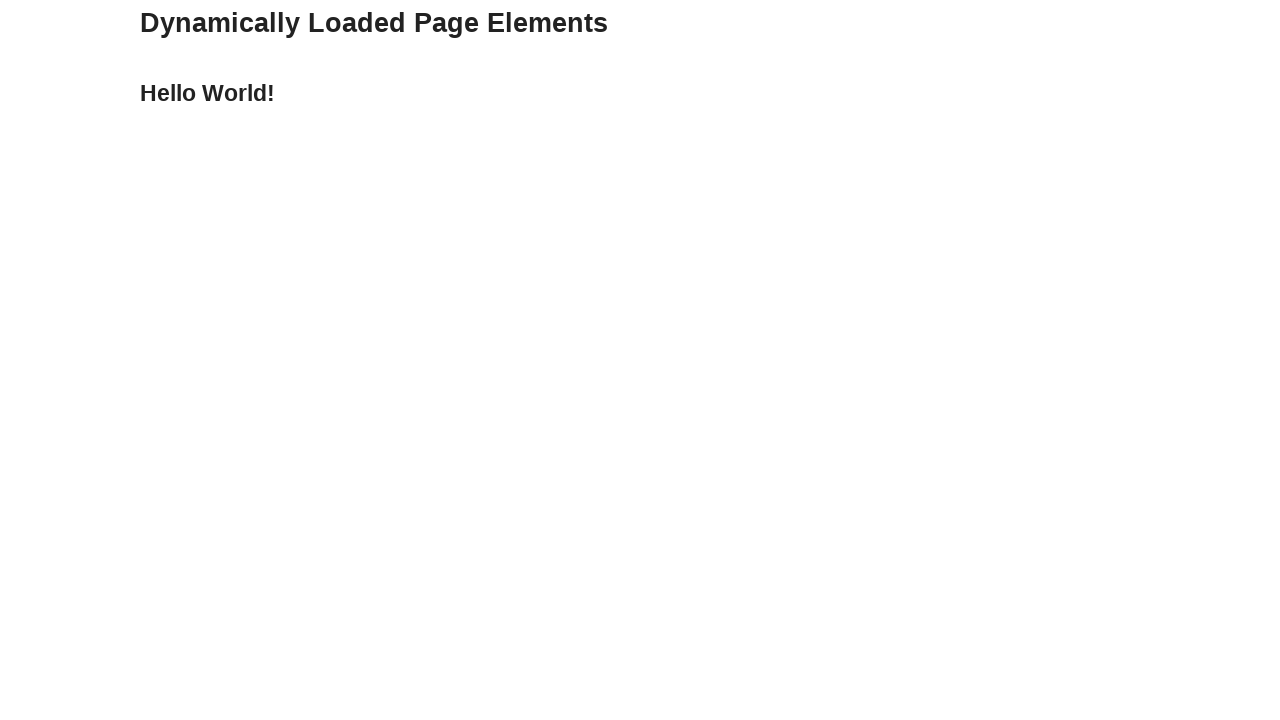

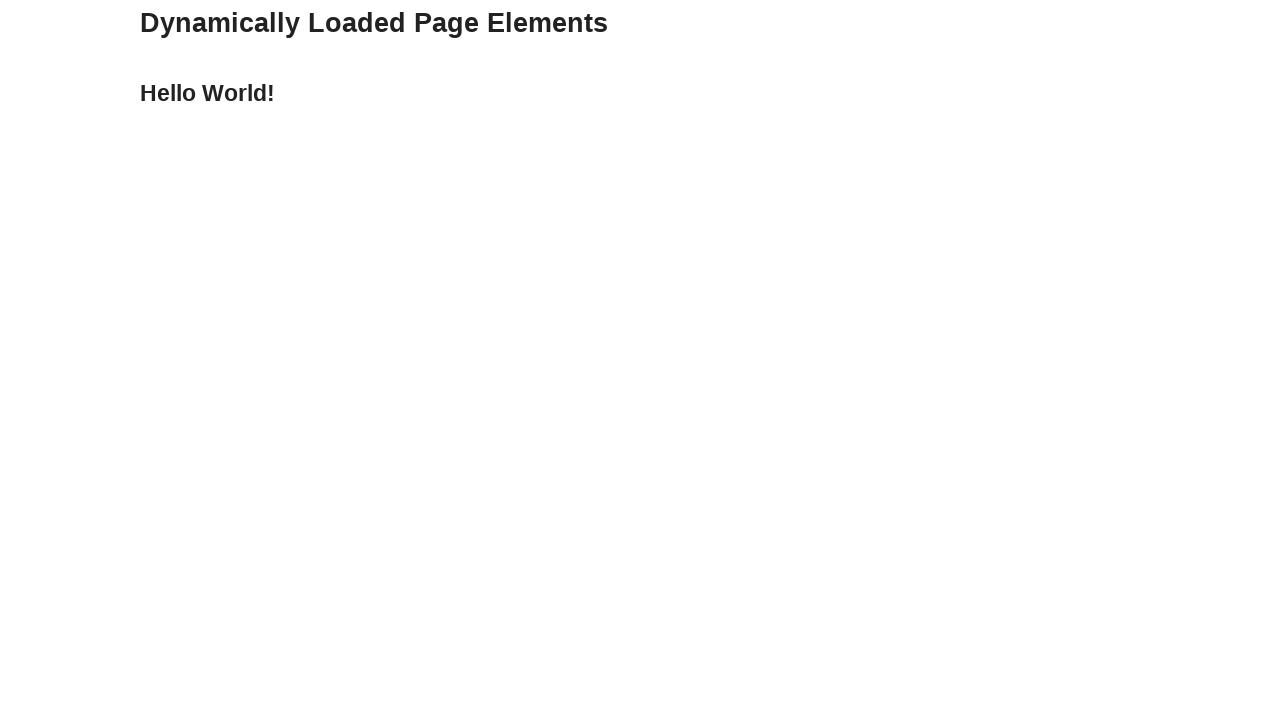